Tests confirm and prompt dialog handling - dismisses a confirm dialog and enters text into a prompt dialog

Starting URL: https://demoqa.com/alerts

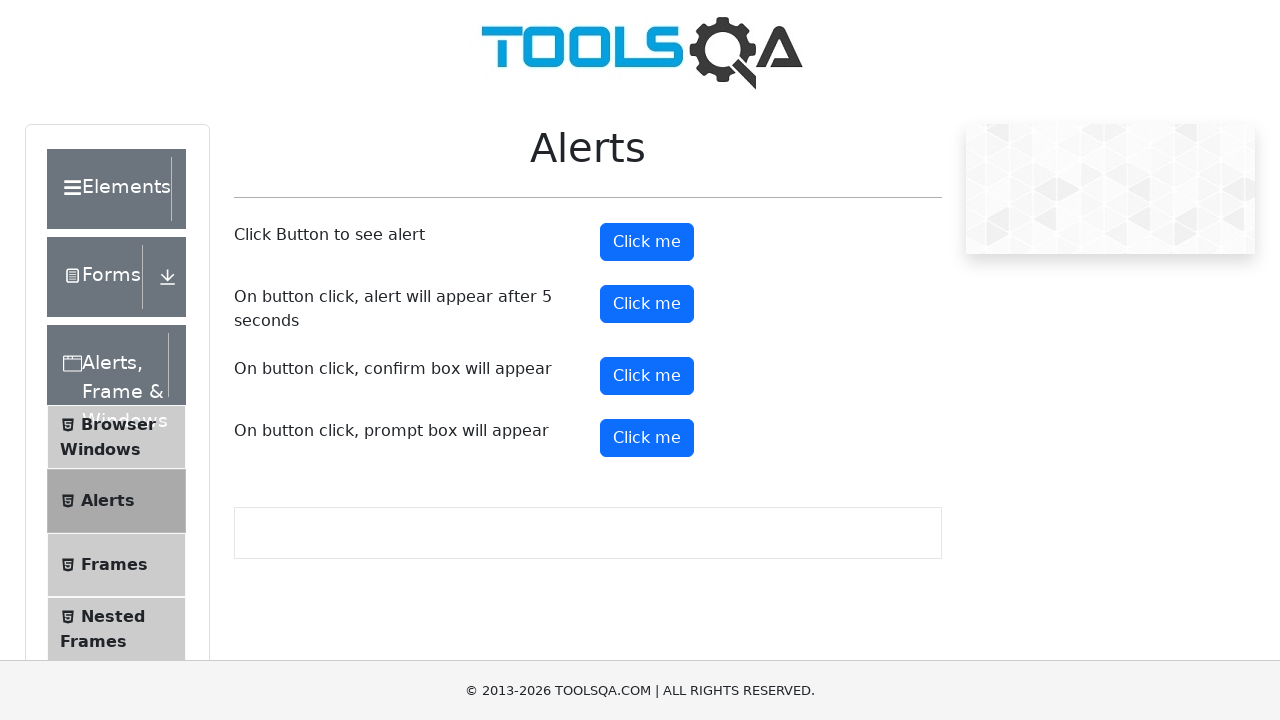

Set up dialog handler to dismiss confirm dialog
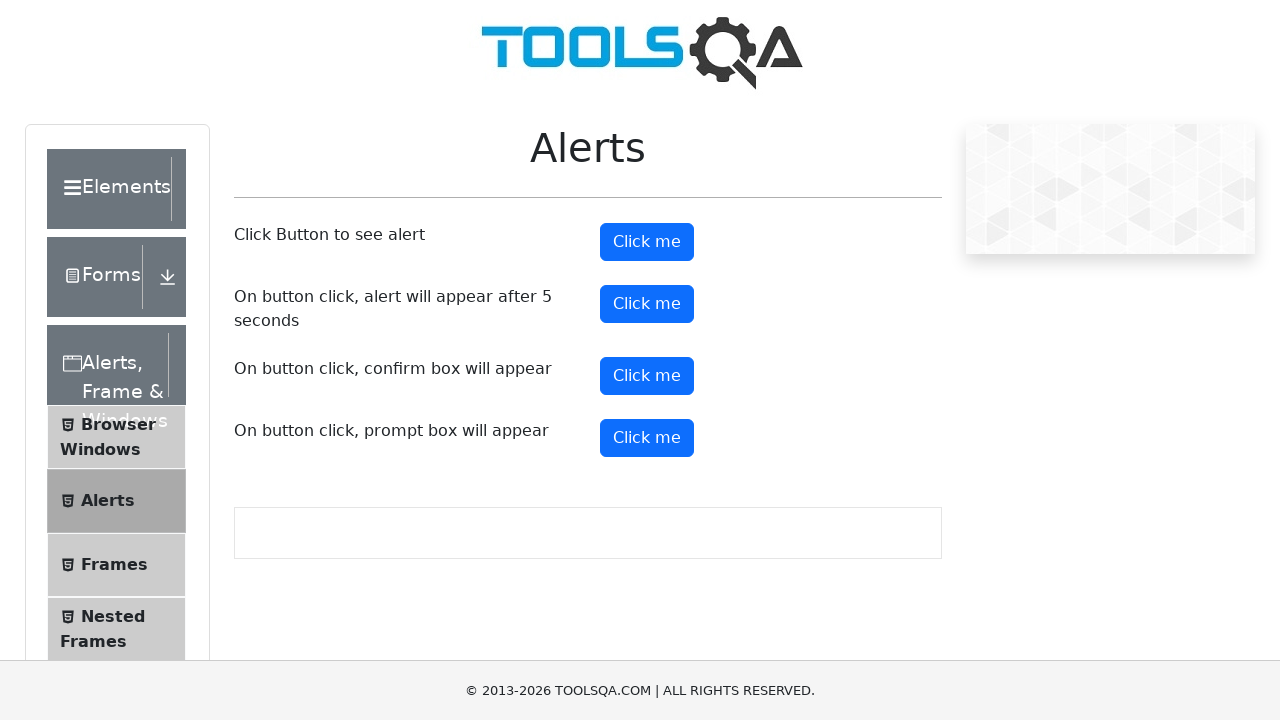

Clicked confirm button to trigger confirm dialog at (647, 376) on #confirmButton
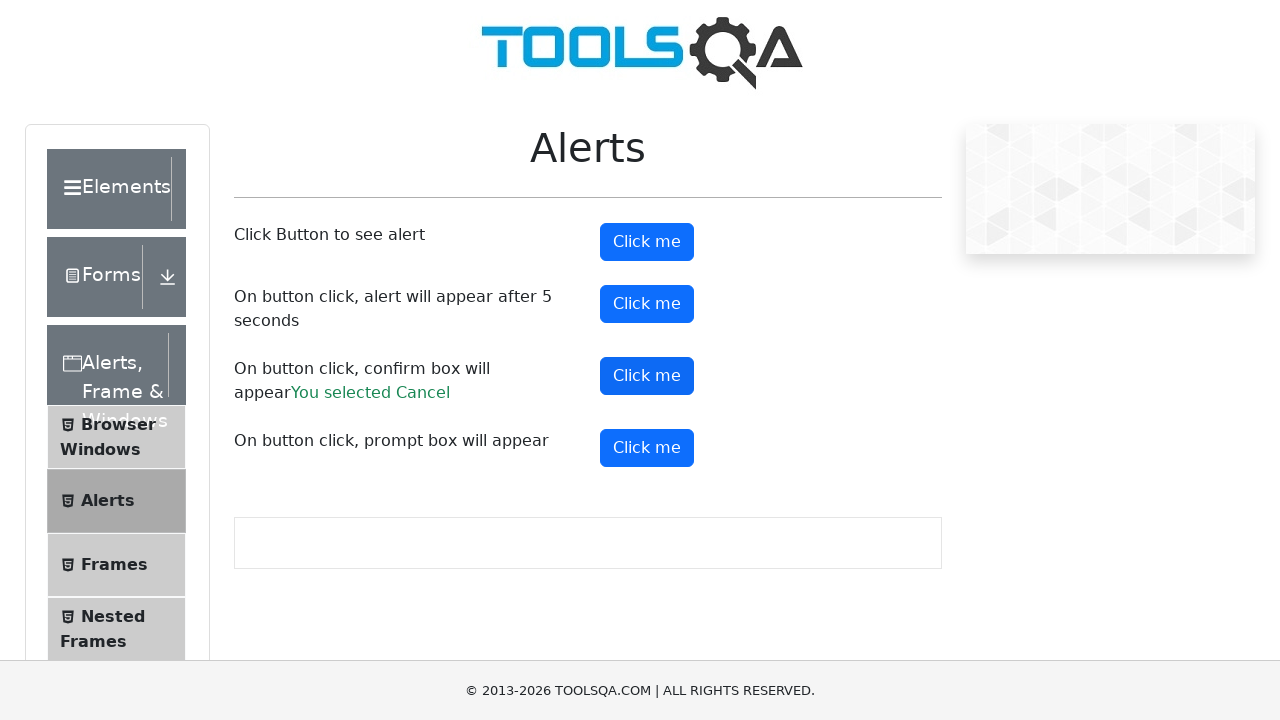

Confirm dialog dismissed and result displayed
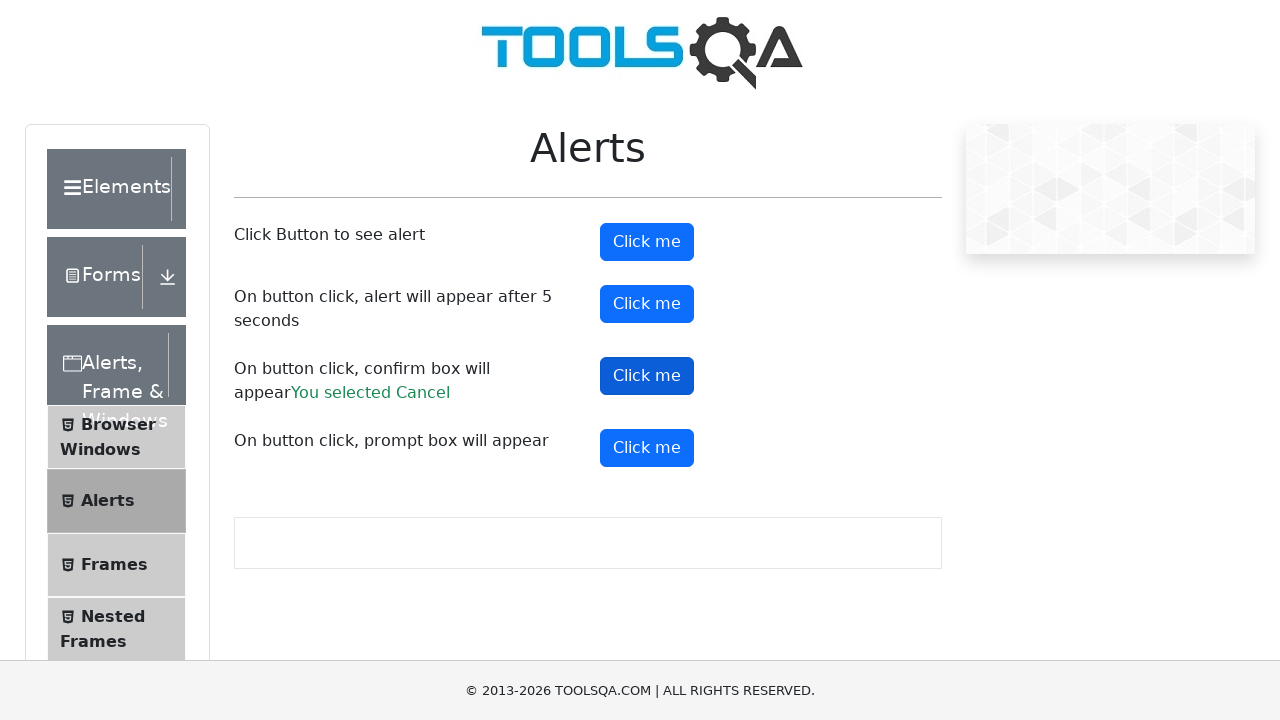

Set up dialog handler to accept prompt dialog with 'Diana'
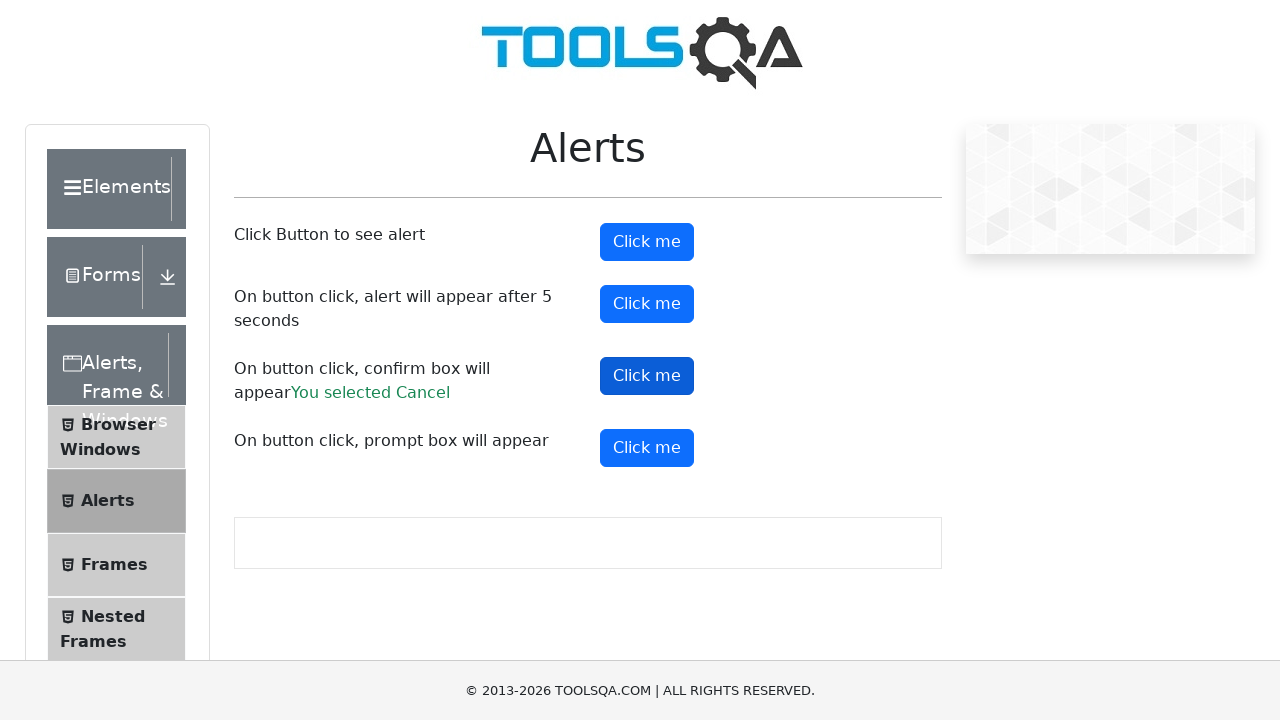

Clicked prompt button to trigger prompt dialog at (647, 448) on #promtButton
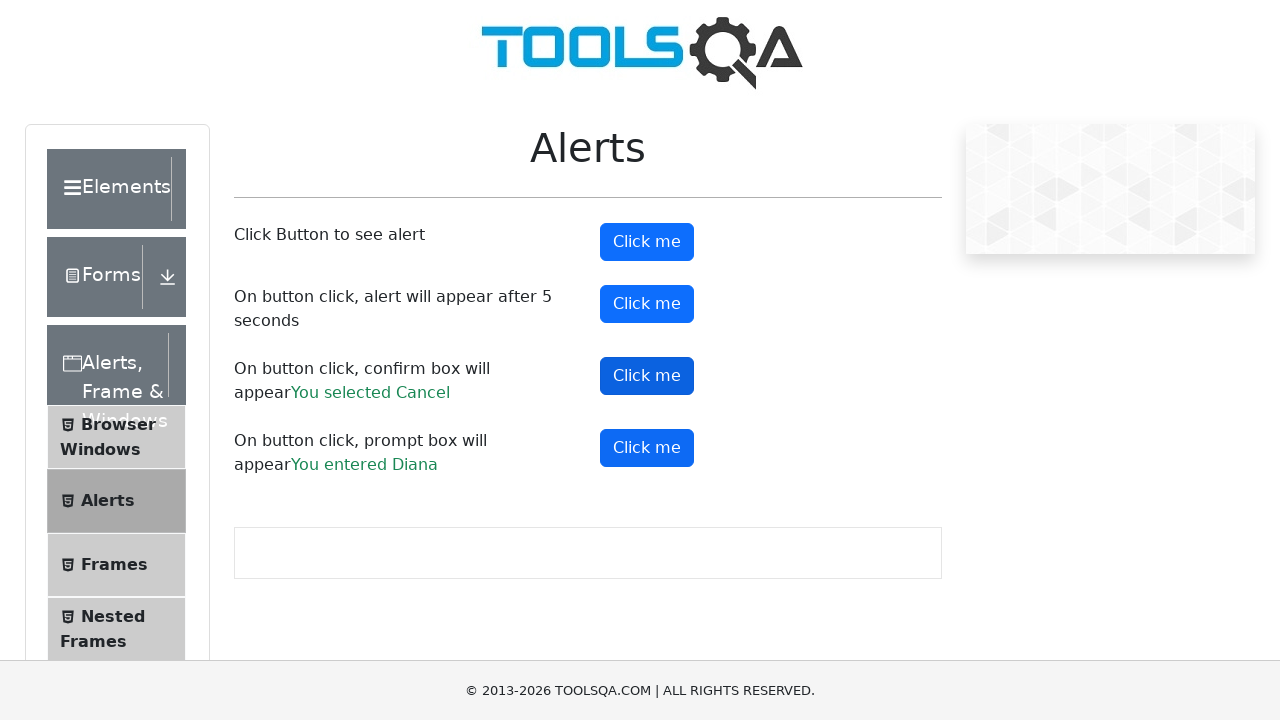

Prompt dialog accepted with 'Diana' and result displayed
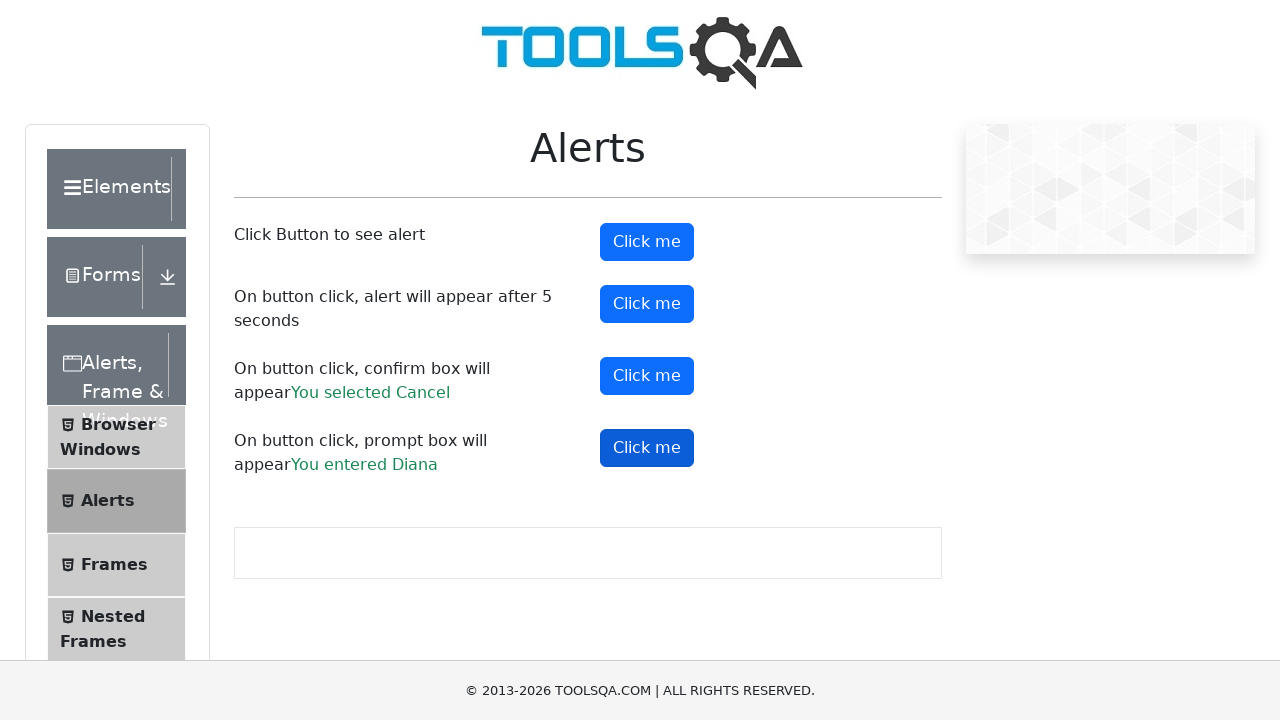

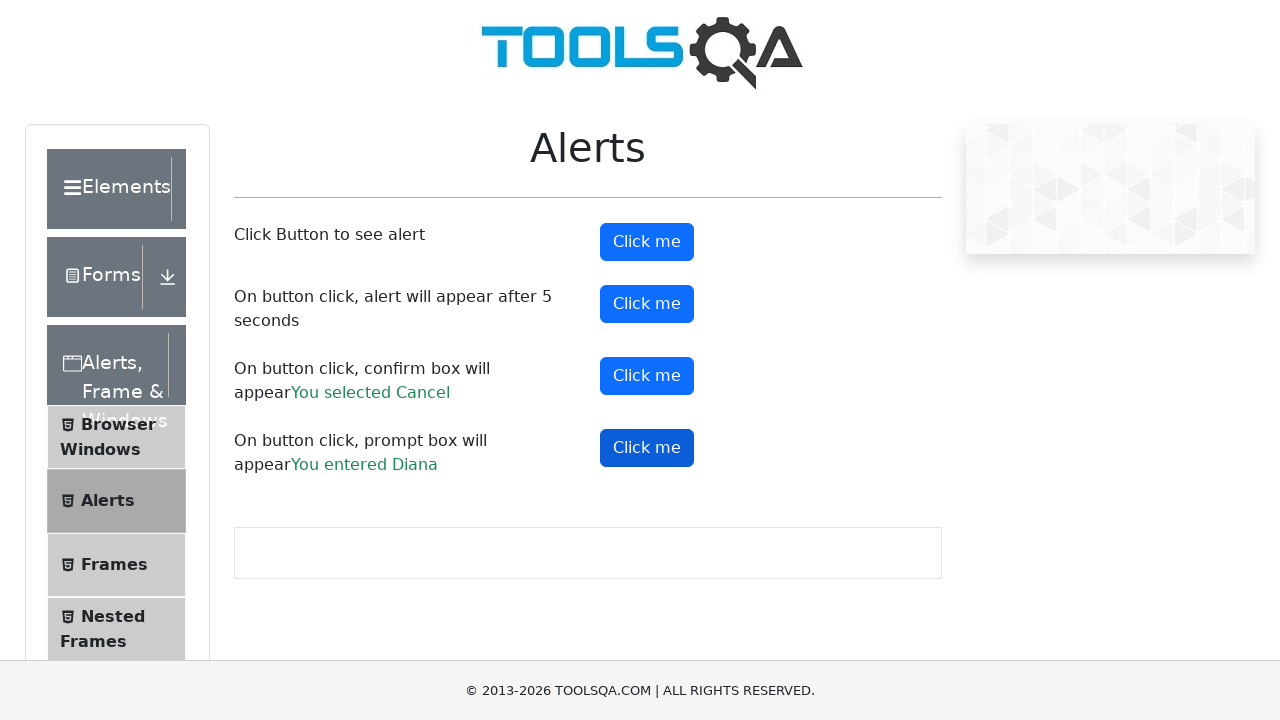